Tests job board functionality by navigating to jobs tab, searching for "Automation" jobs, clicking on the first job listing, and clicking the apply button.

Starting URL: https://alchemy.hguy.co/jobs/

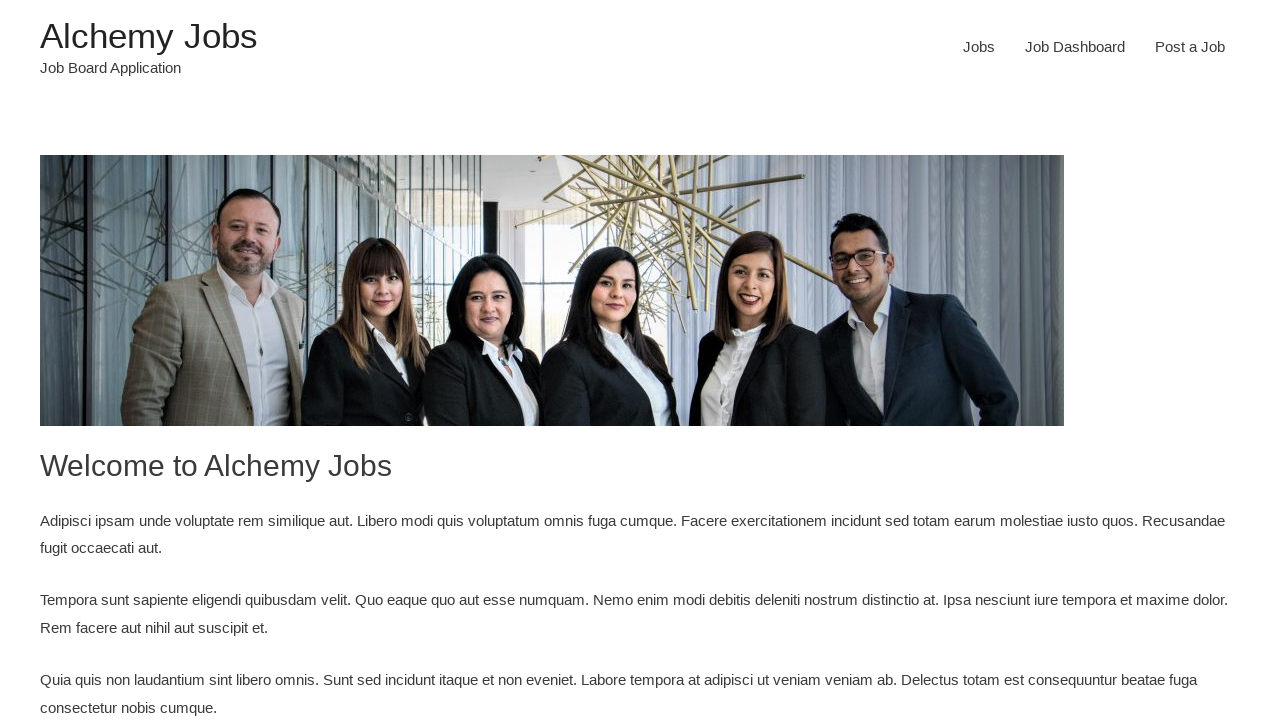

Clicked on jobs tab at (979, 47) on #menu-item-24
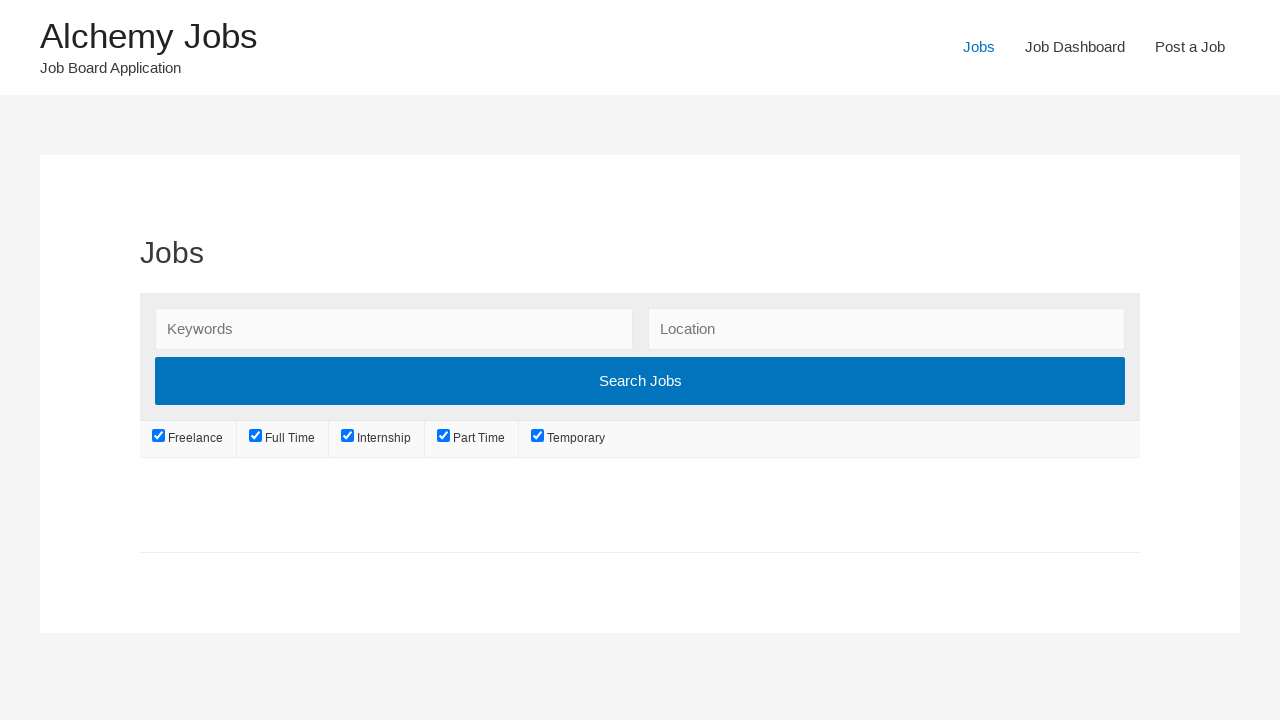

Entered 'Automation' in job search field on #search_keywords
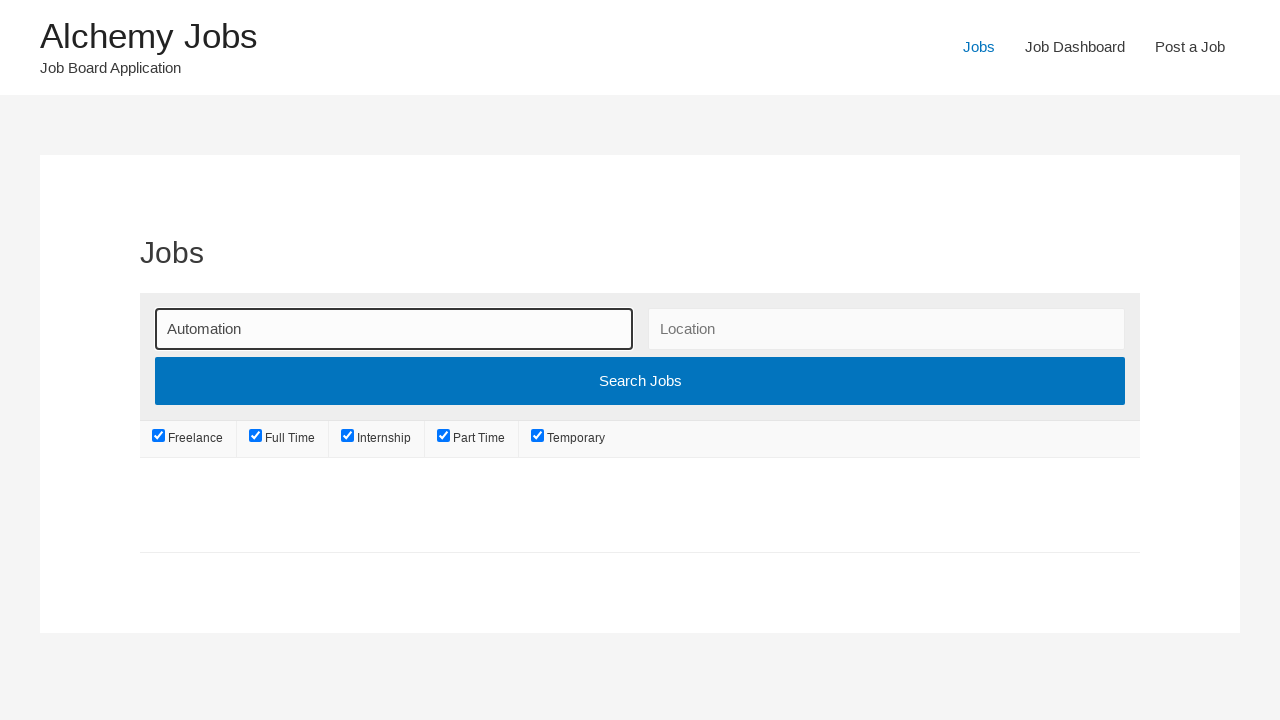

Clicked Search Jobs button at (640, 381) on input[value='Search Jobs']
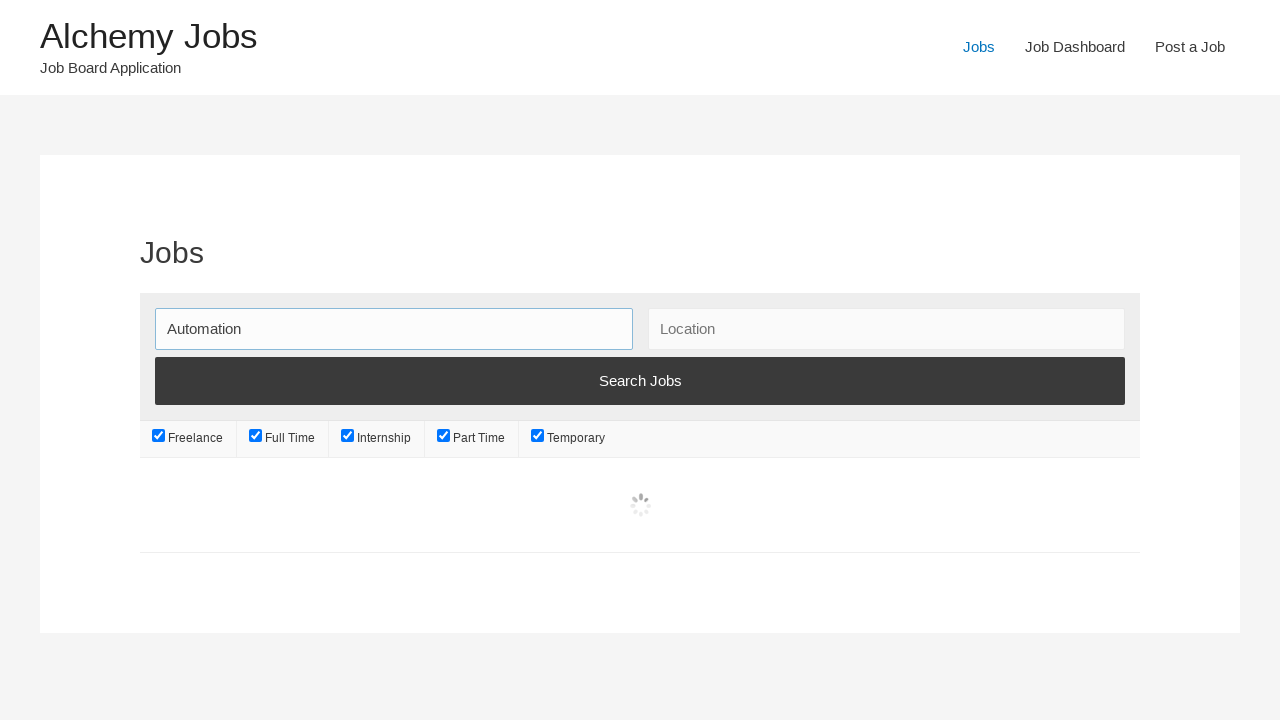

Search results loaded with job listings
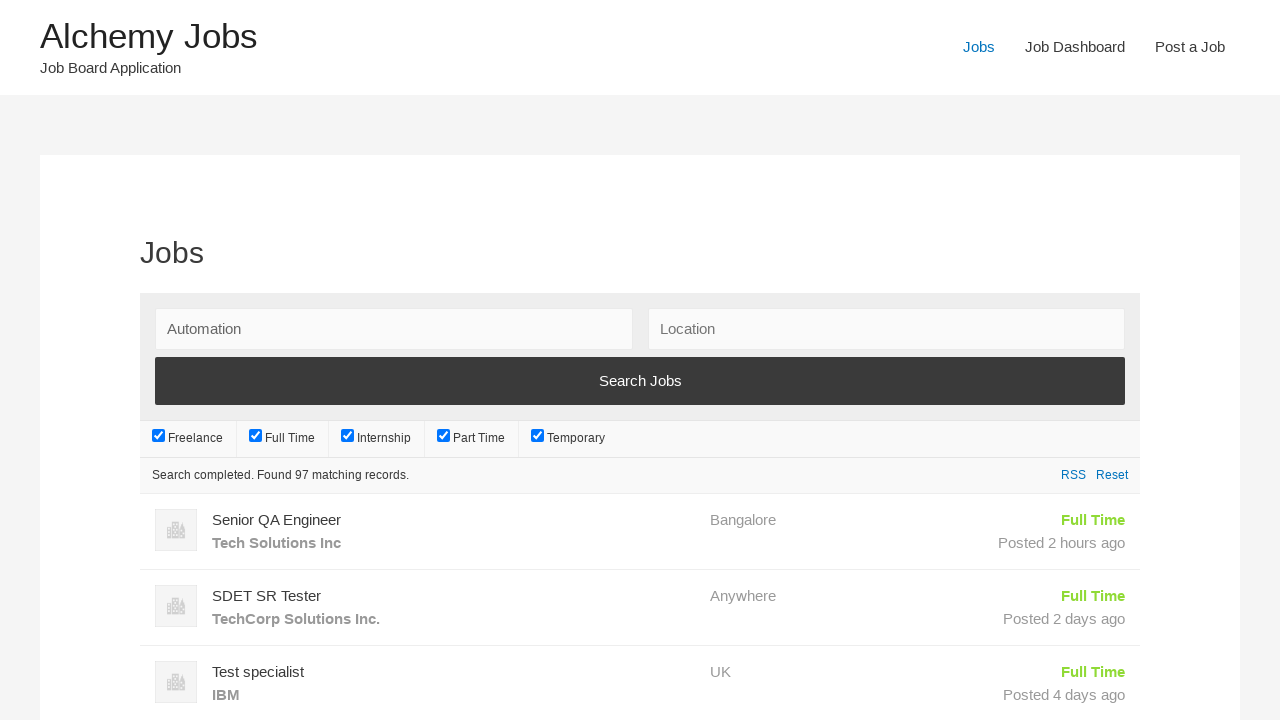

Clicked on first job listing at (454, 520) on h3
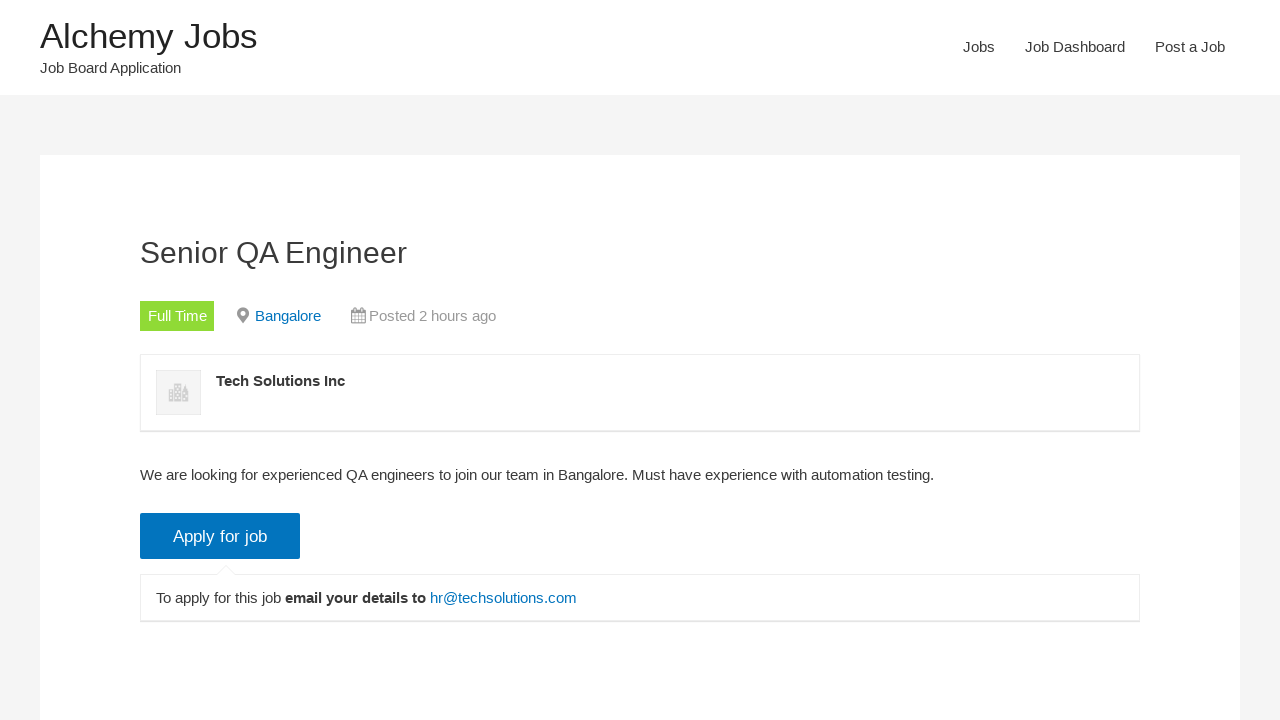

Job details page loaded with Apply button
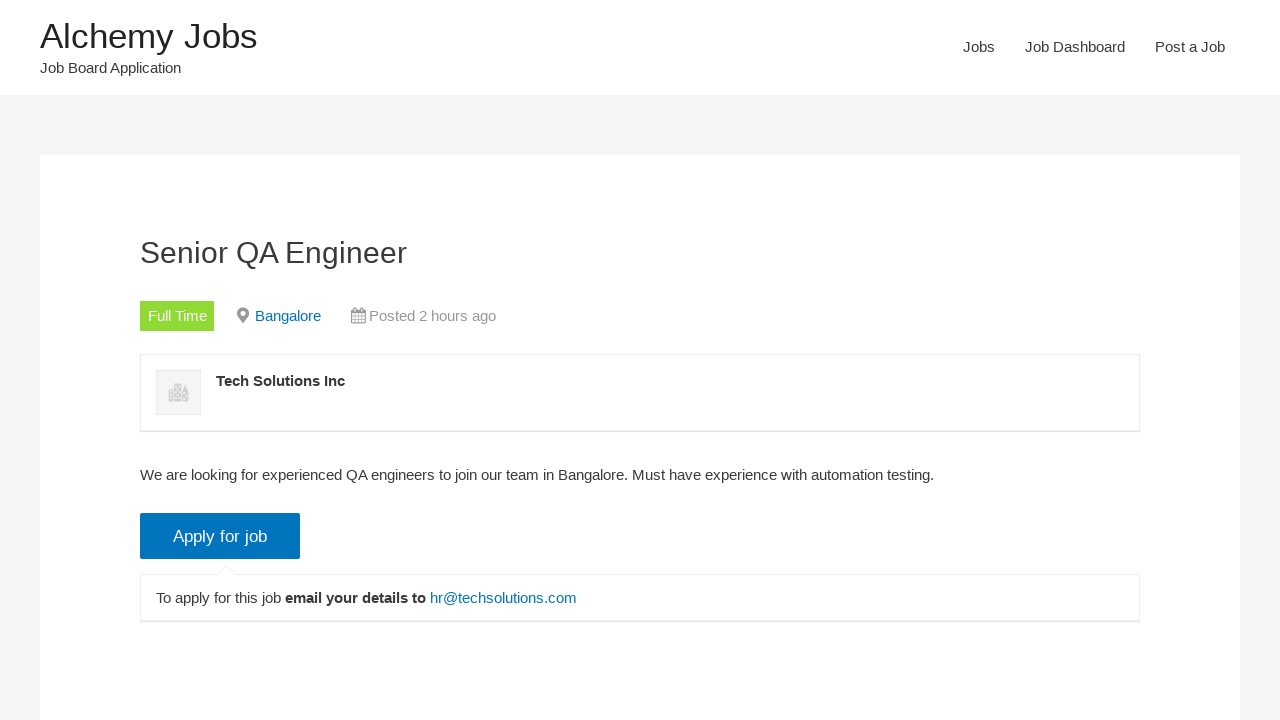

Clicked Apply for job button at (220, 536) on input[value='Apply for job']
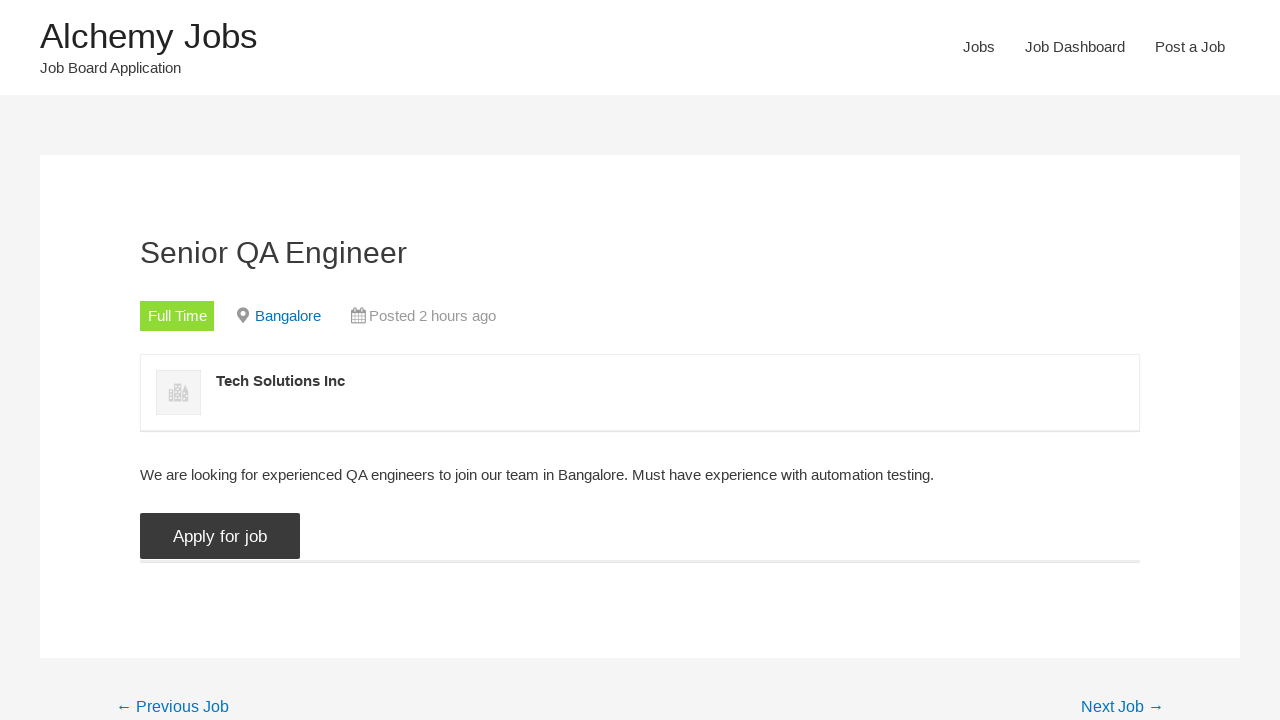

Application form loaded with email field
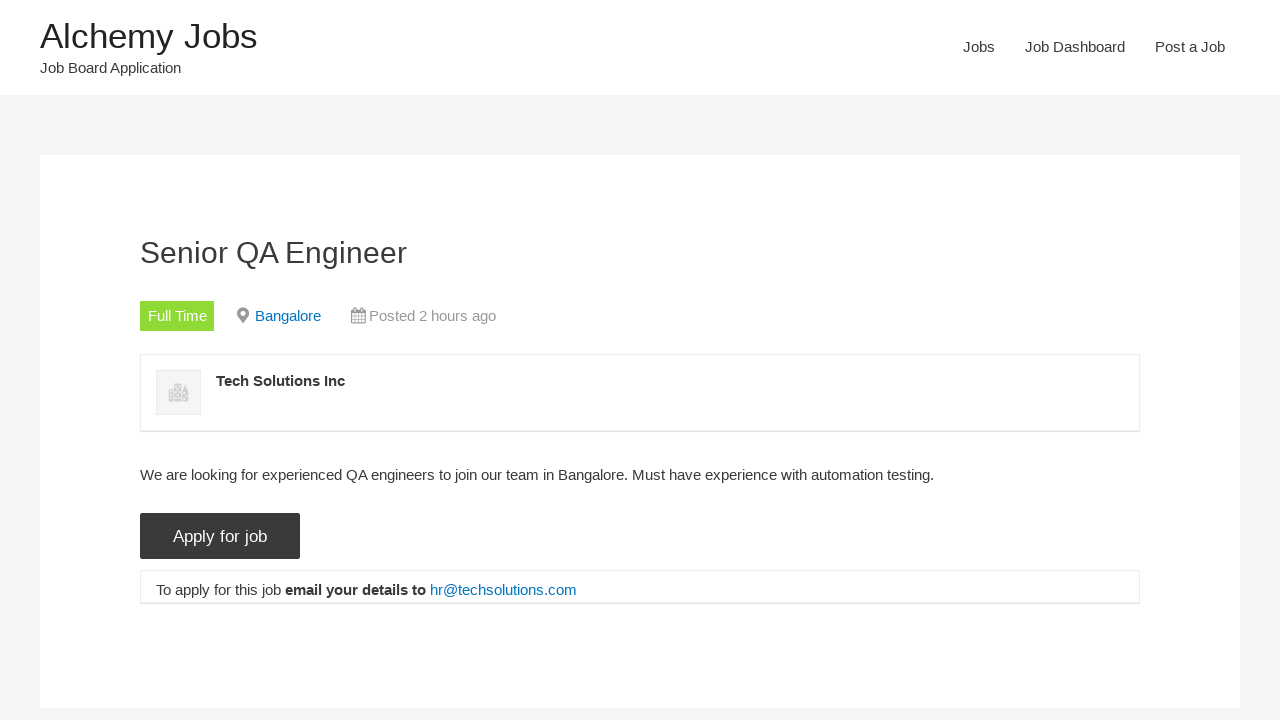

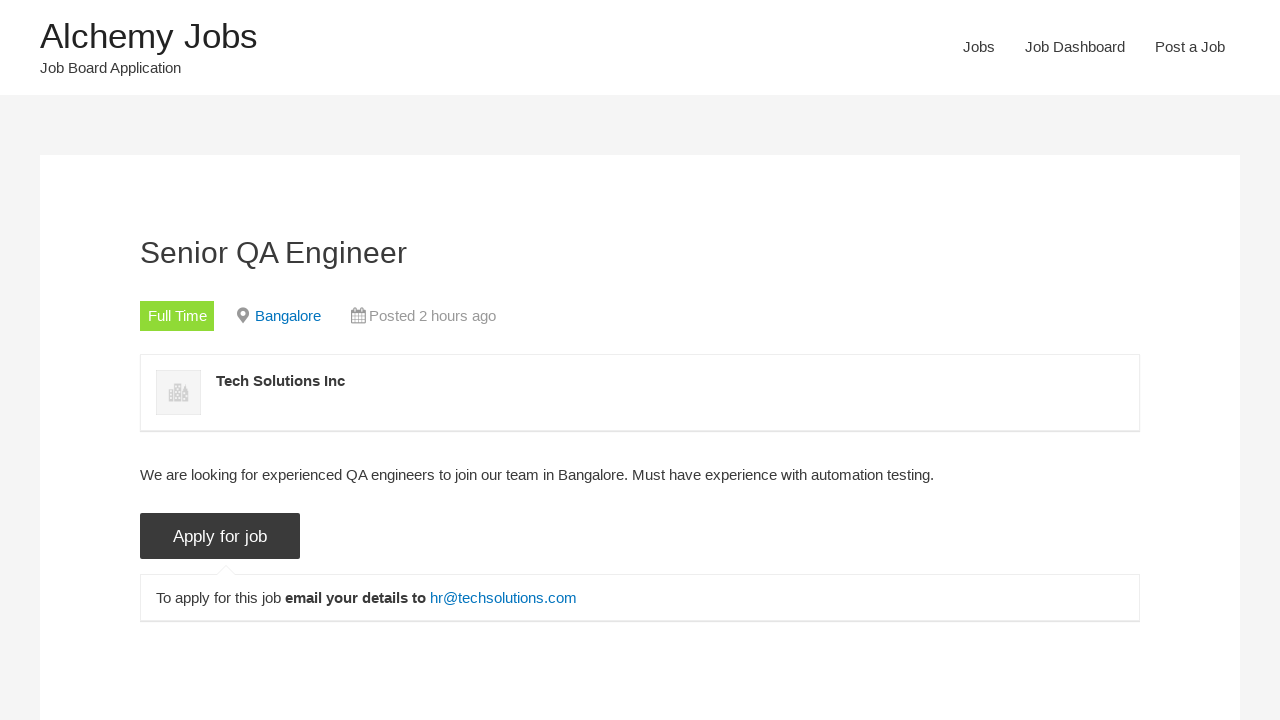